Tests that entering a long text string in the ZIP code field displays an error message

Starting URL: https://www.sharelane.com/cgi-bin/register.py

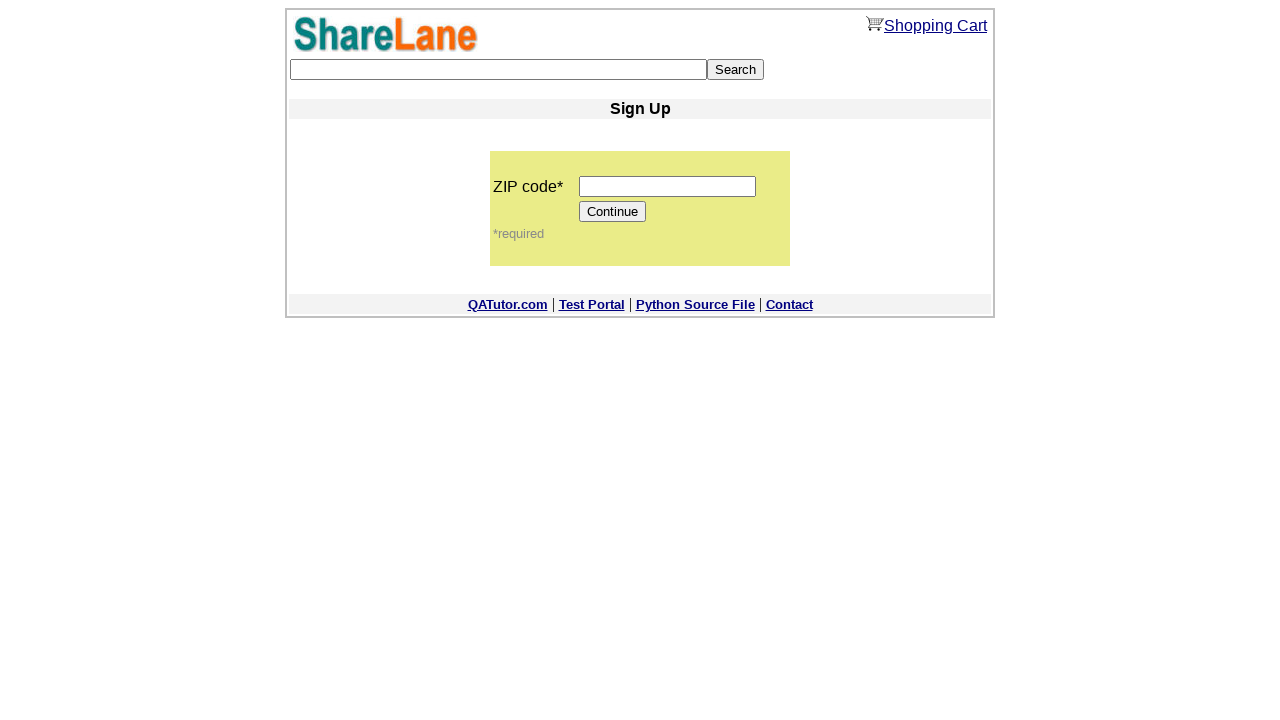

Filled ZIP code field with long text string 'Вы посещали эту страницу несколько раз' on input[name='zip_code']
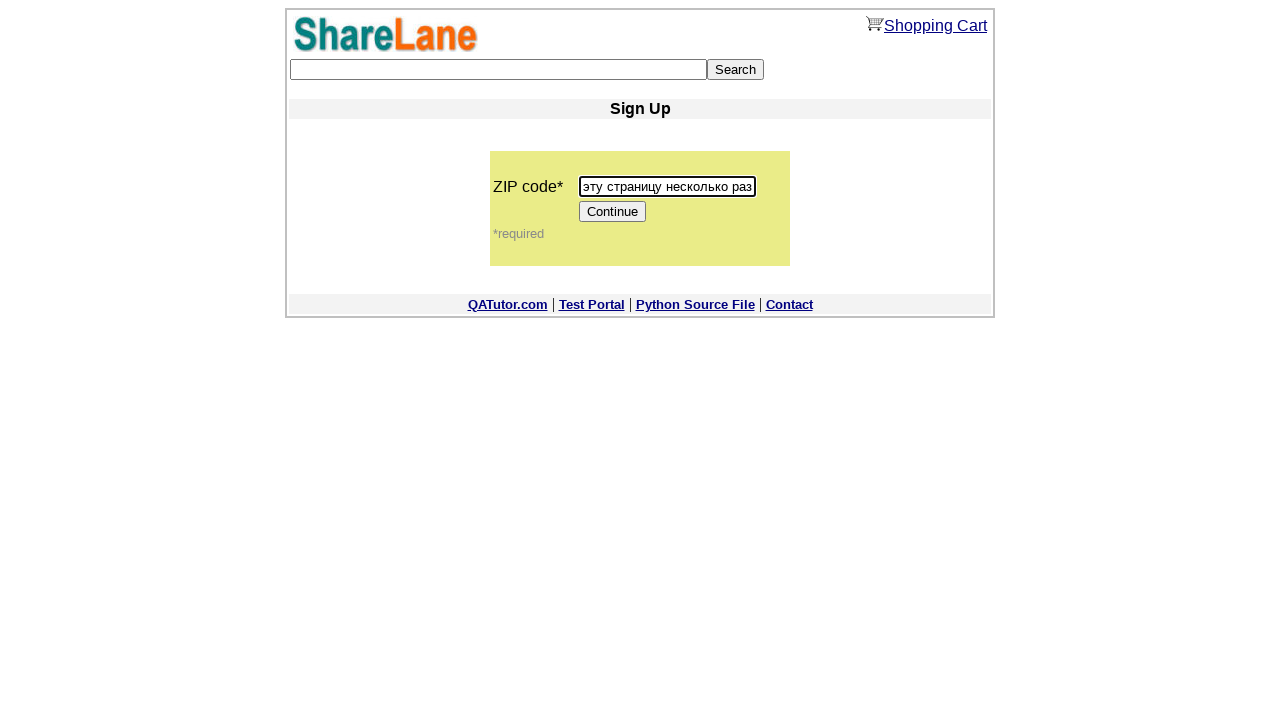

Clicked Continue button at (613, 212) on input[value='Continue']
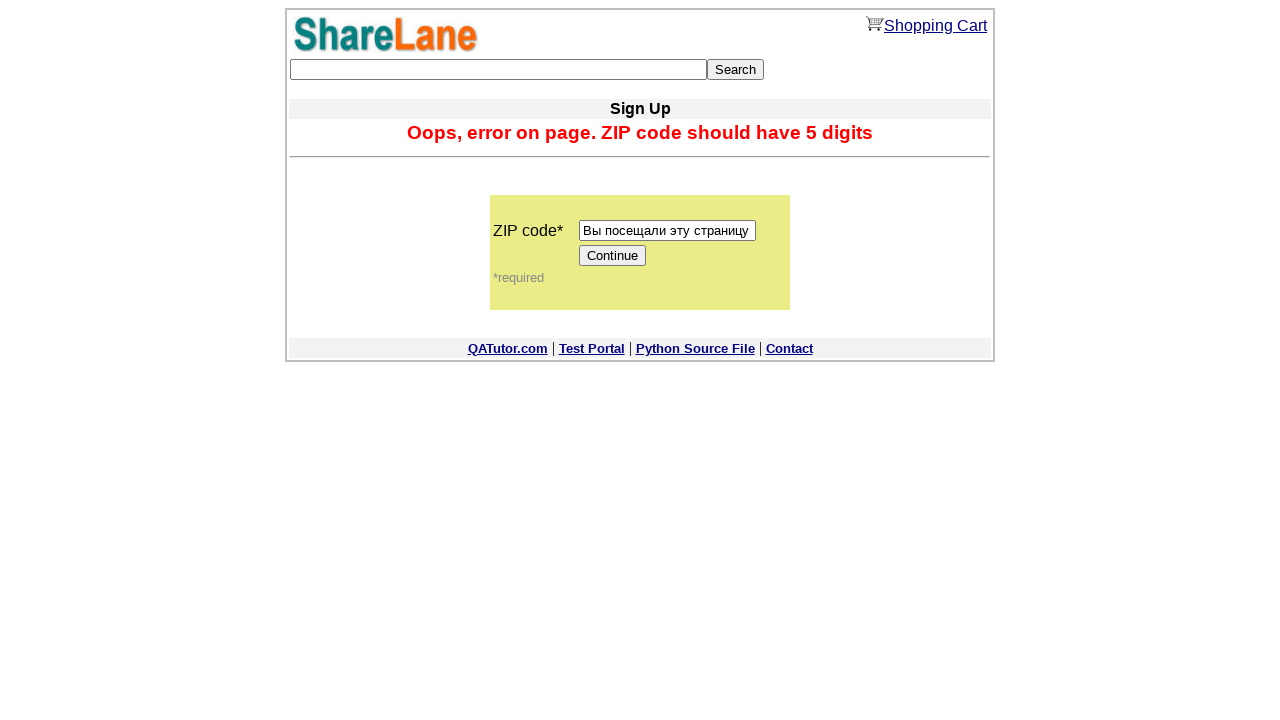

Error message appeared on the page
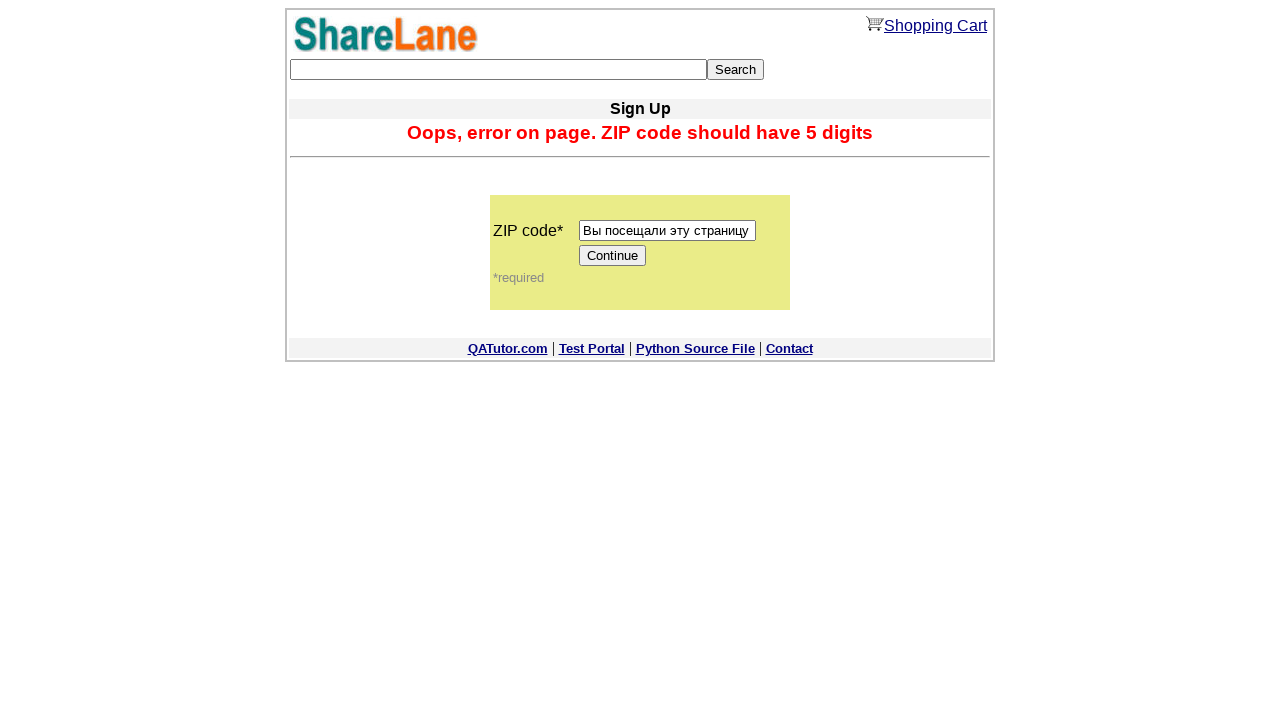

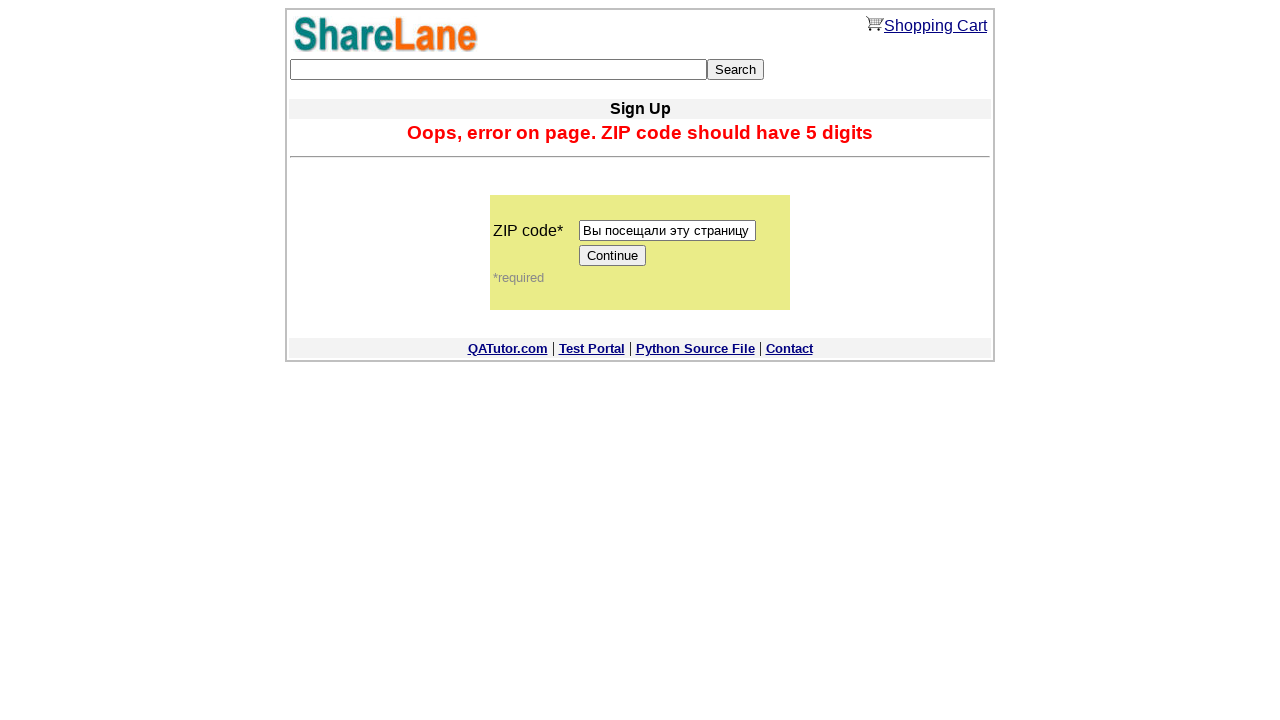